Navigates to a Brazilian time website and verifies the page loads successfully by checking for page content.

Starting URL: http://www.horariodebrasilia.org/

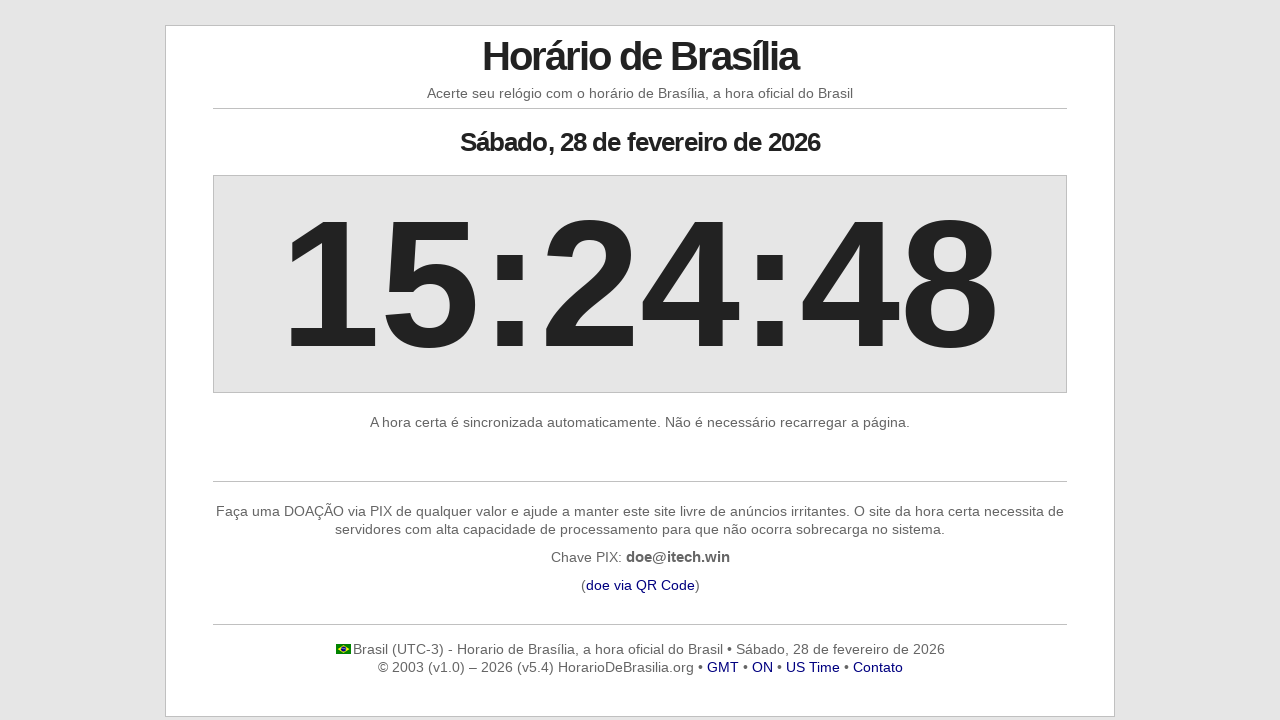

Waited for page DOM content to load
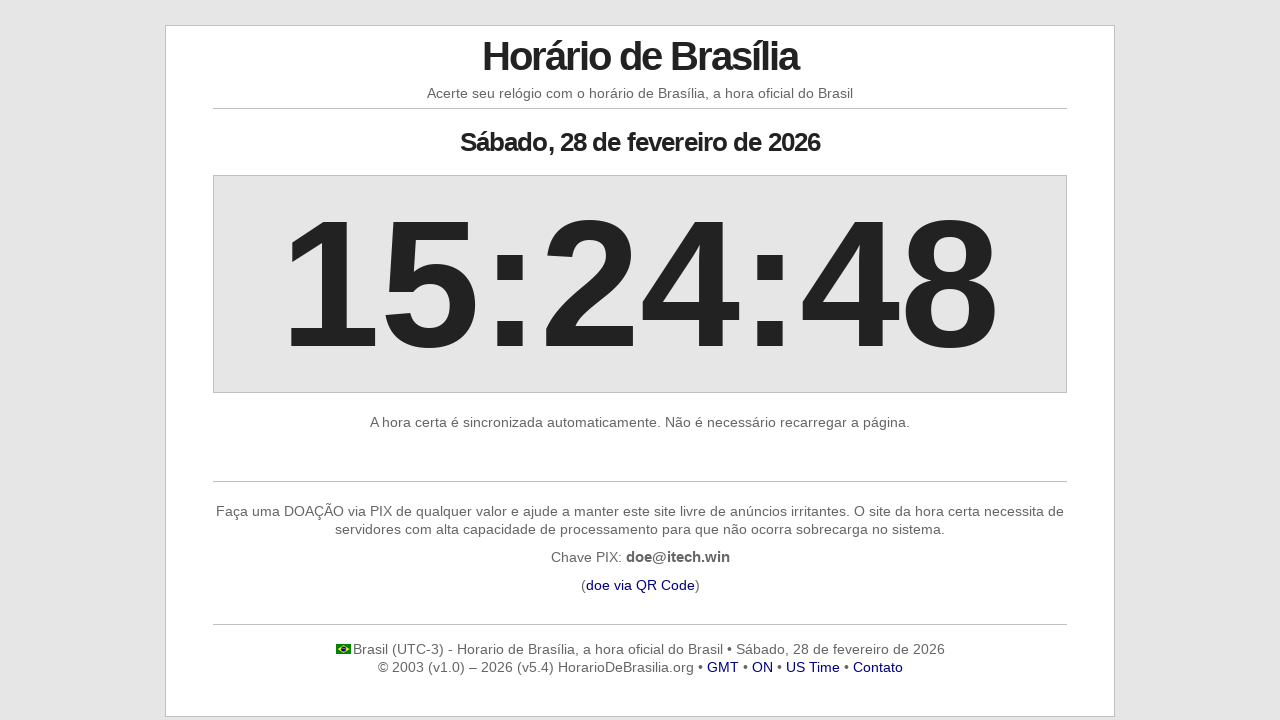

Verified body element is present on Brazilian time website
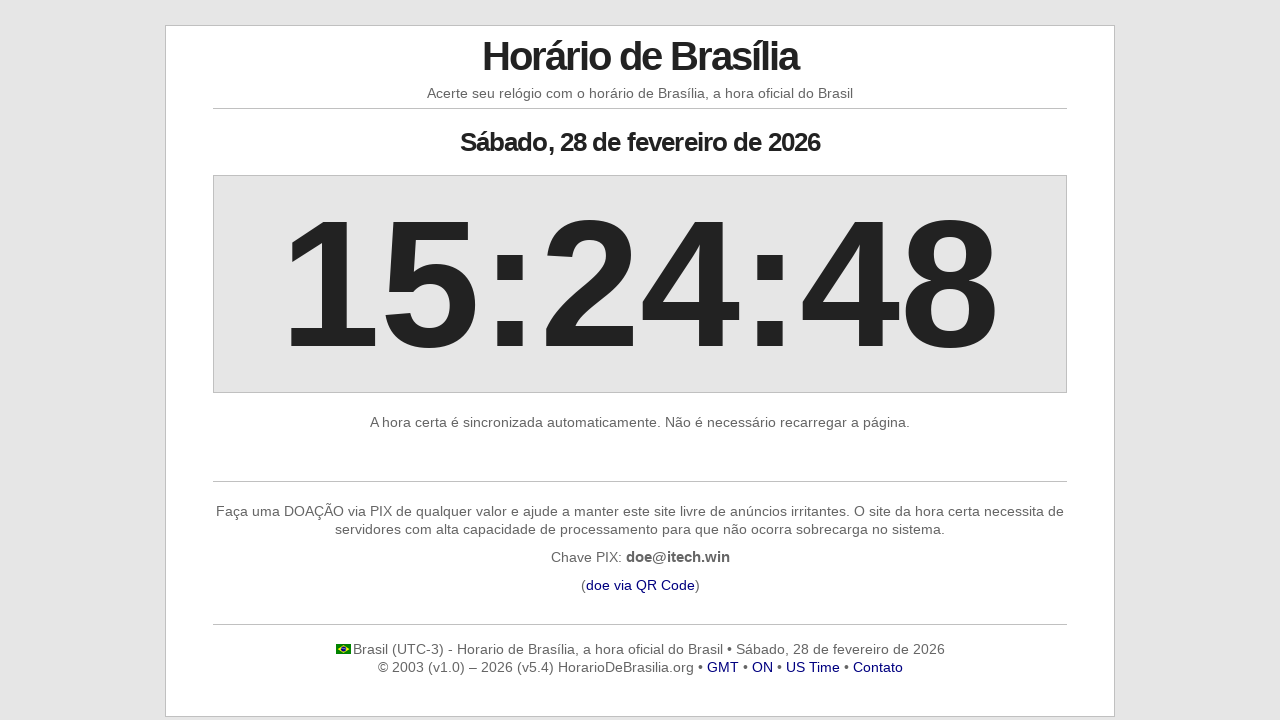

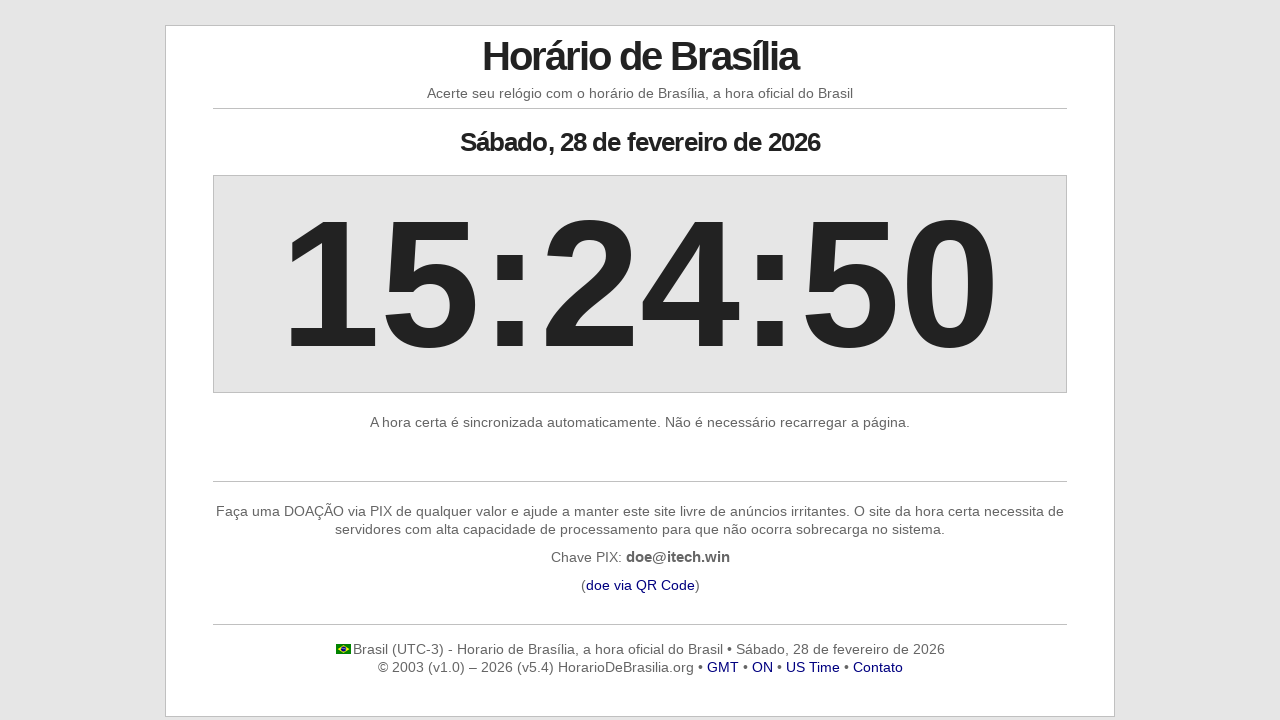